Navigates to the HTML Elements page and validates that the Ordered Lists section displays Cypress and Selenium Webdriver items.

Starting URL: https://techglobal-training.com/frontend

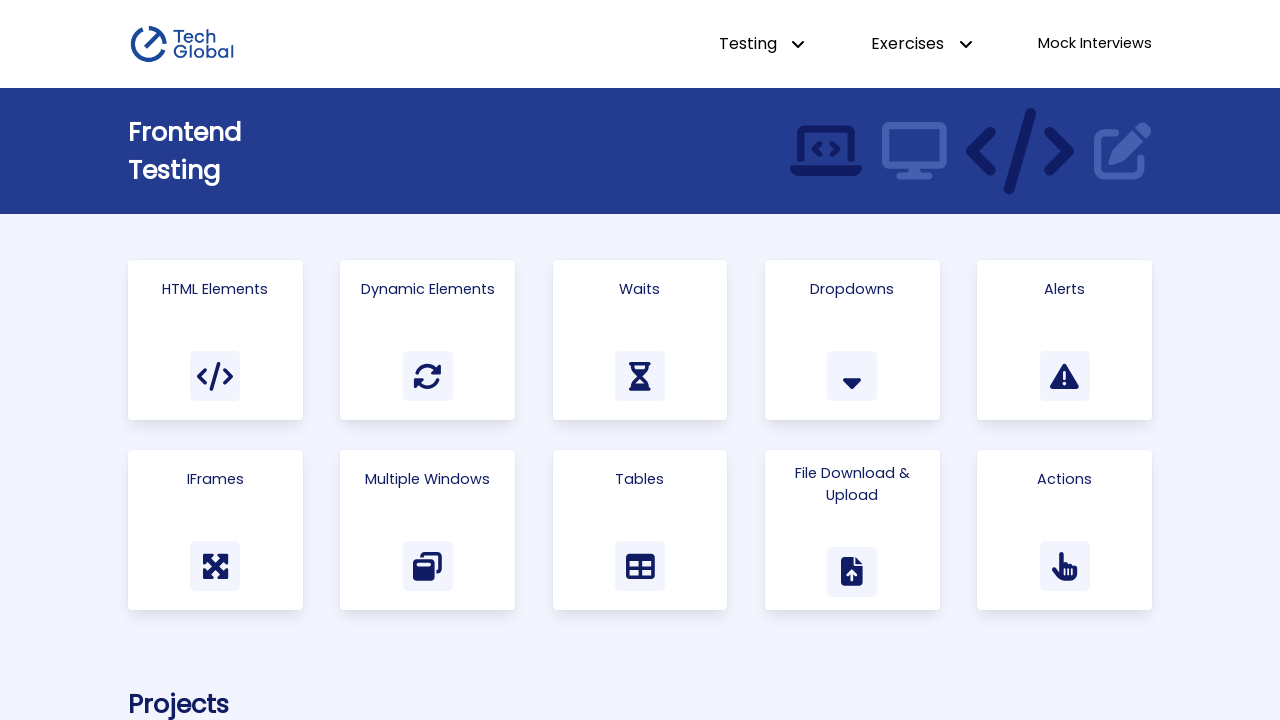

Clicked on the 'Html Elements' card at (215, 289) on text=Html Elements
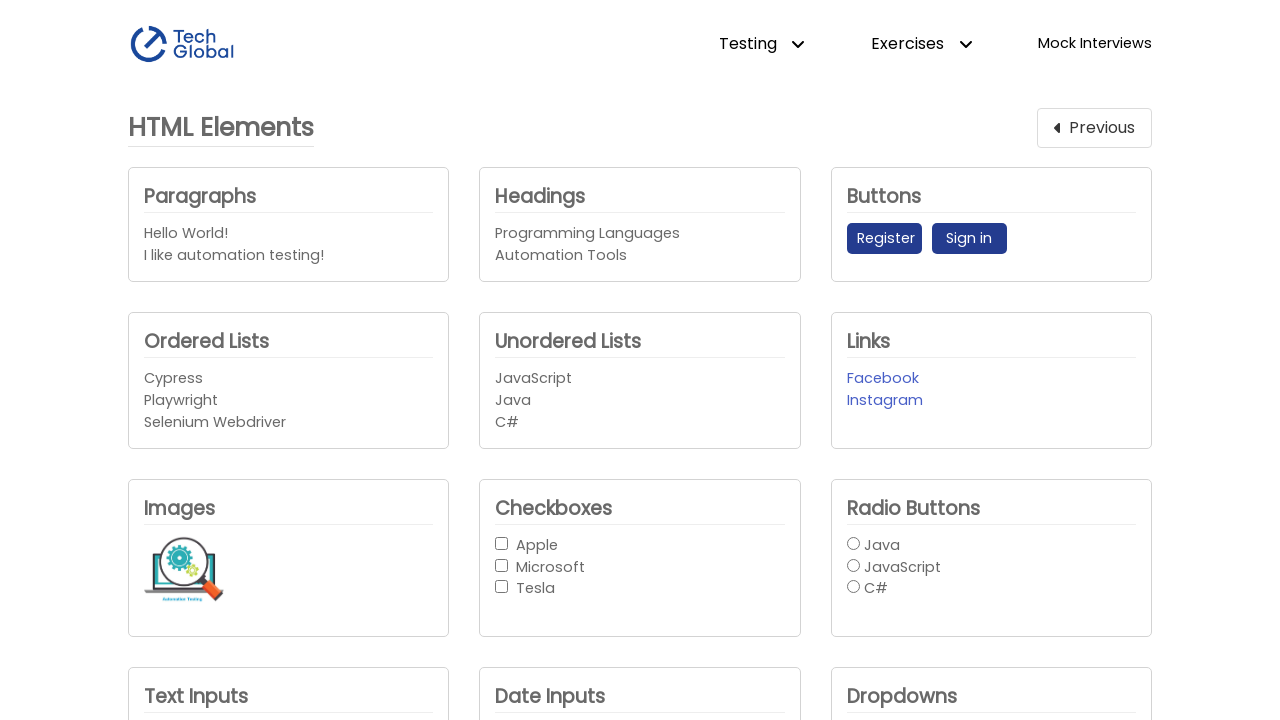

Waited for first ordered list item to load
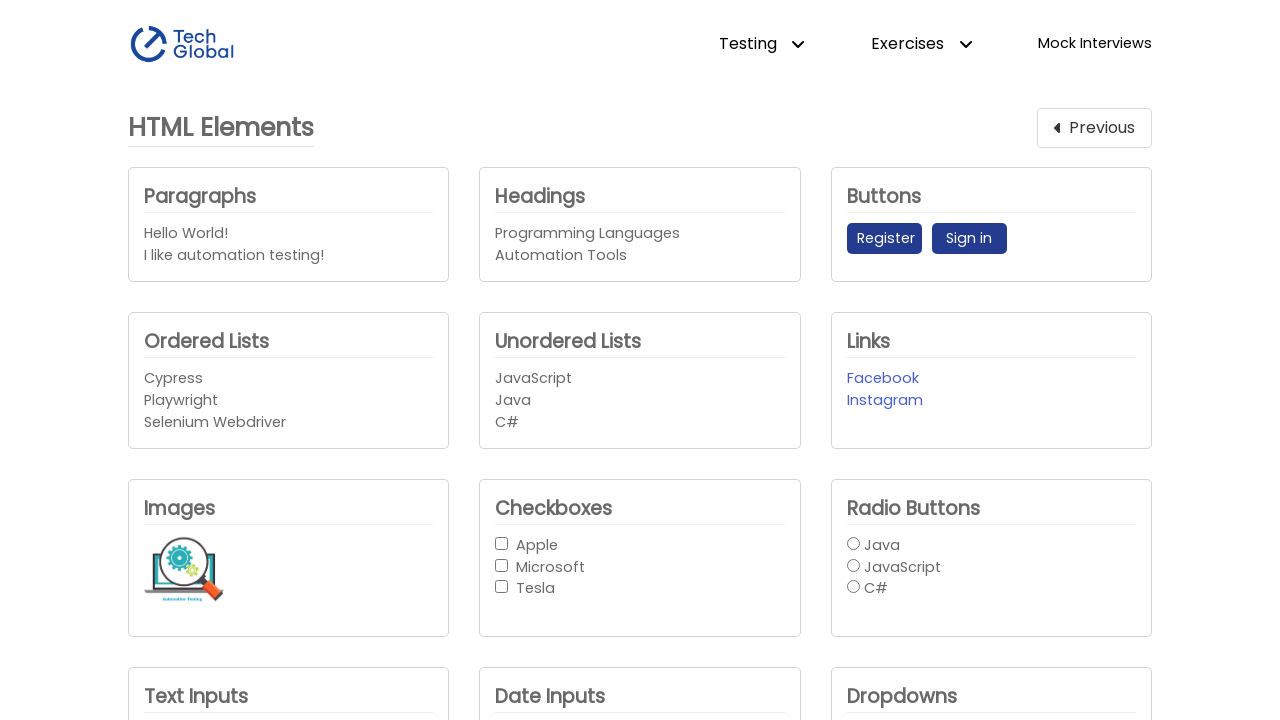

Verified first ordered list item (Cypress) is visible
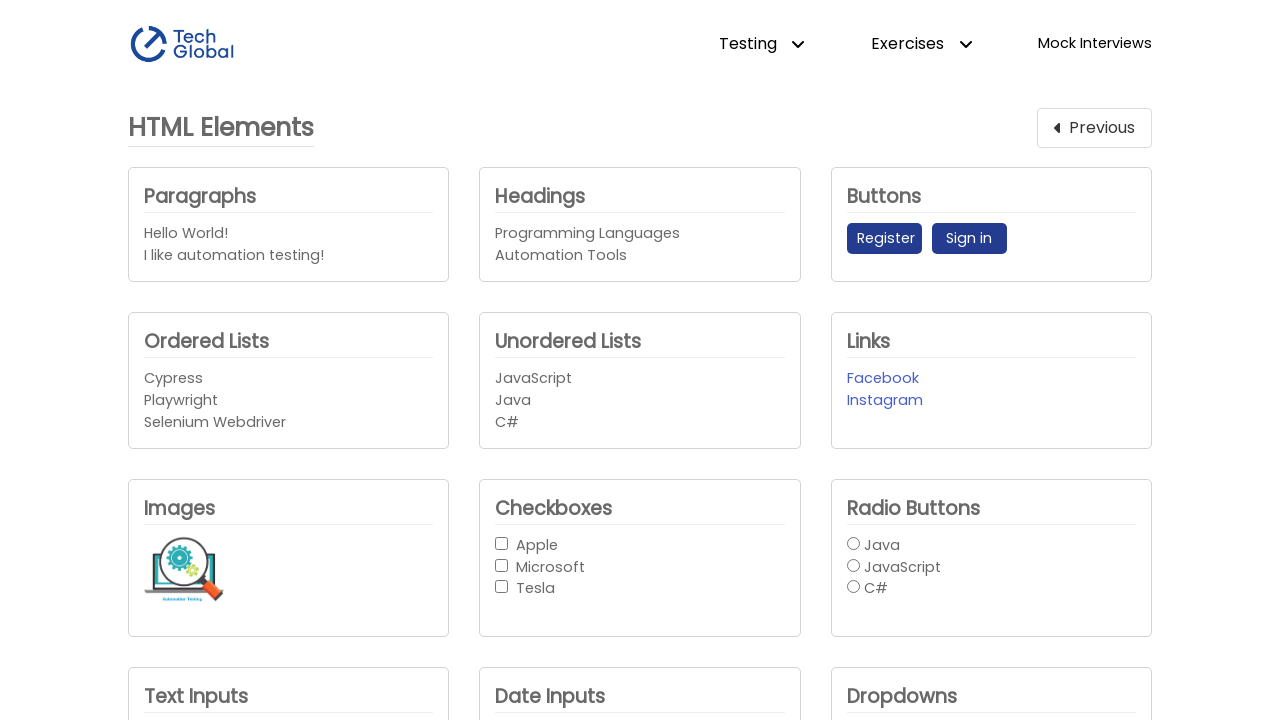

Waited for second ordered list item to load
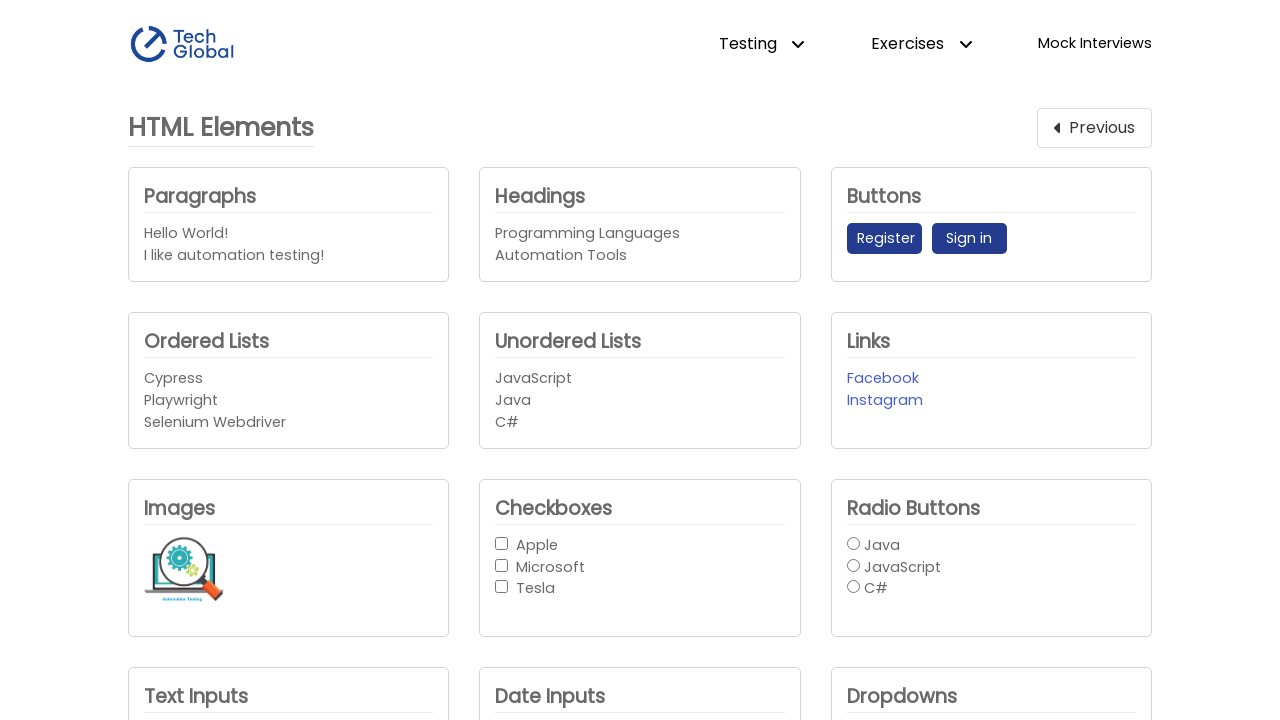

Verified second ordered list item (Selenium Webdriver) is visible
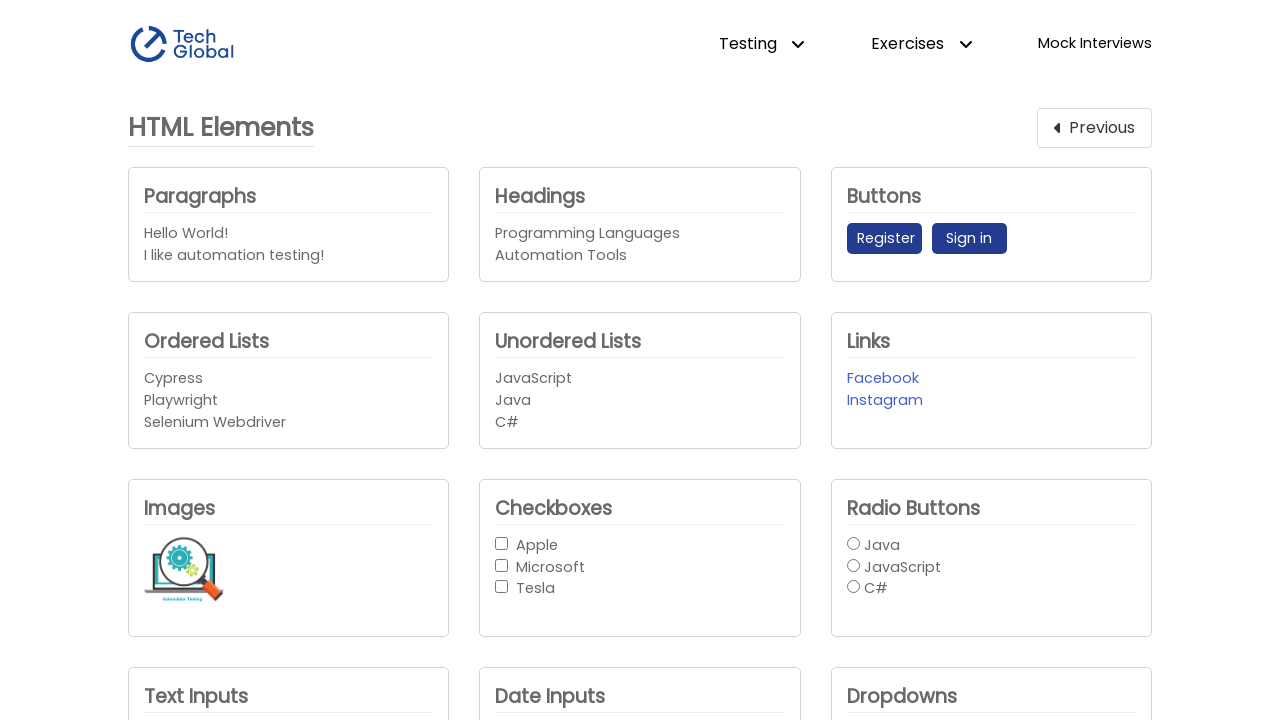

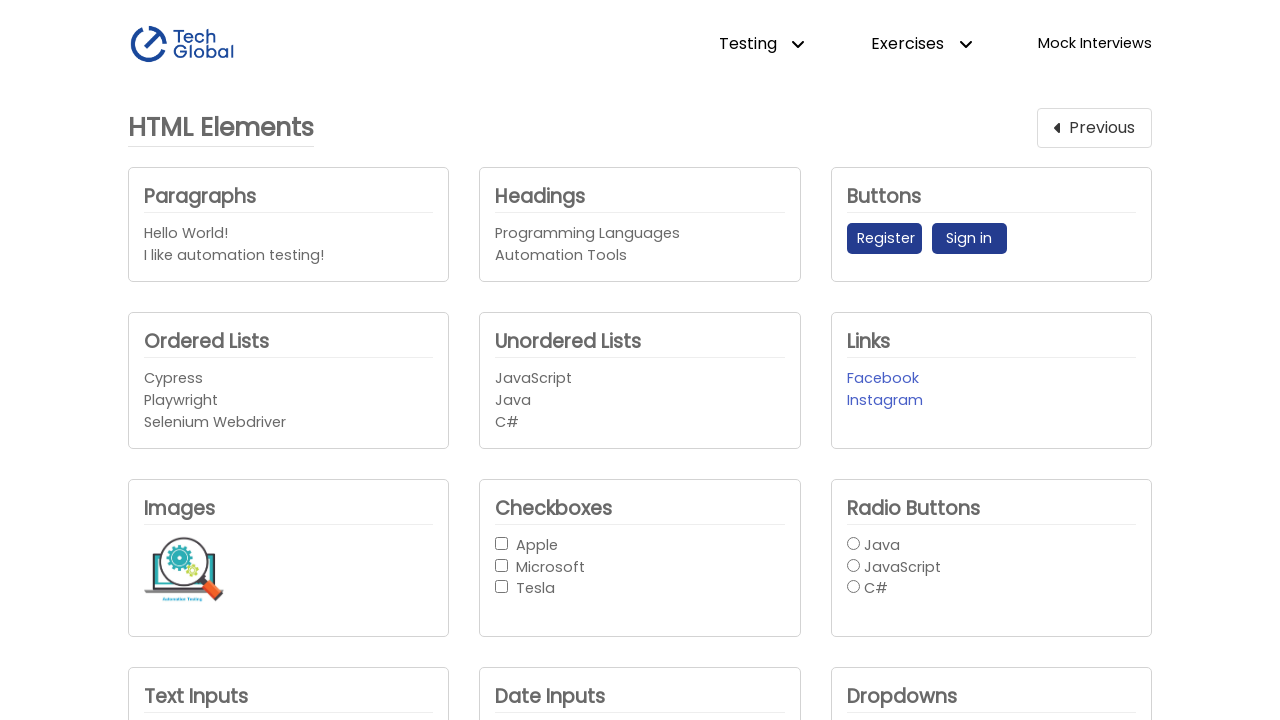